Tests opting out of A/B tests by visiting the page, adding an opt-out cookie, refreshing, and verifying the page shows "No A/B Test" heading.

Starting URL: http://the-internet.herokuapp.com/abtest

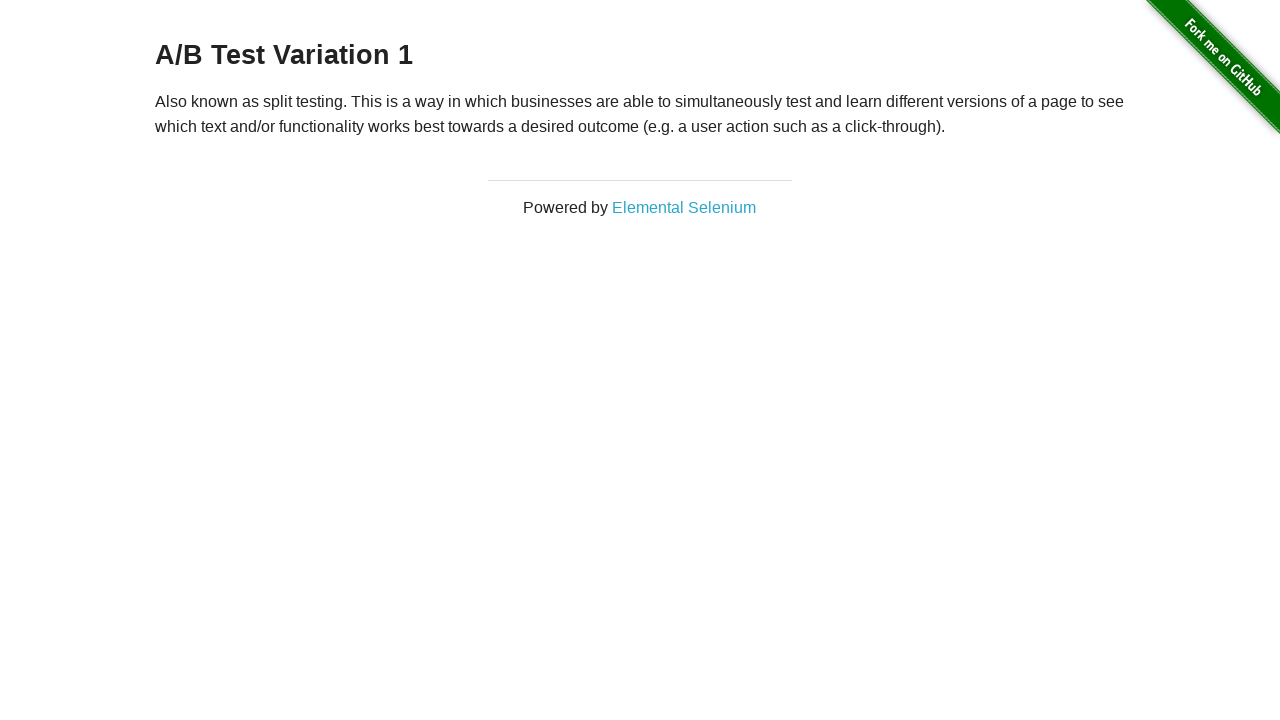

Located h3 heading element
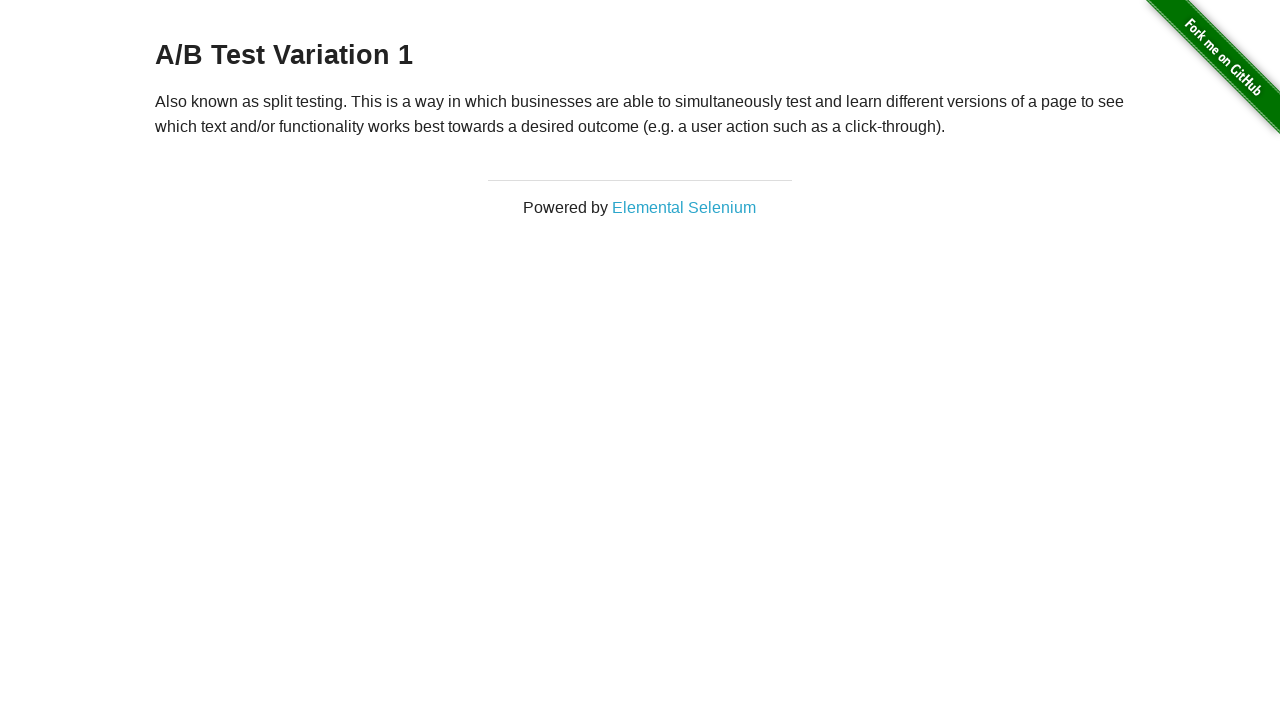

Retrieved heading text content
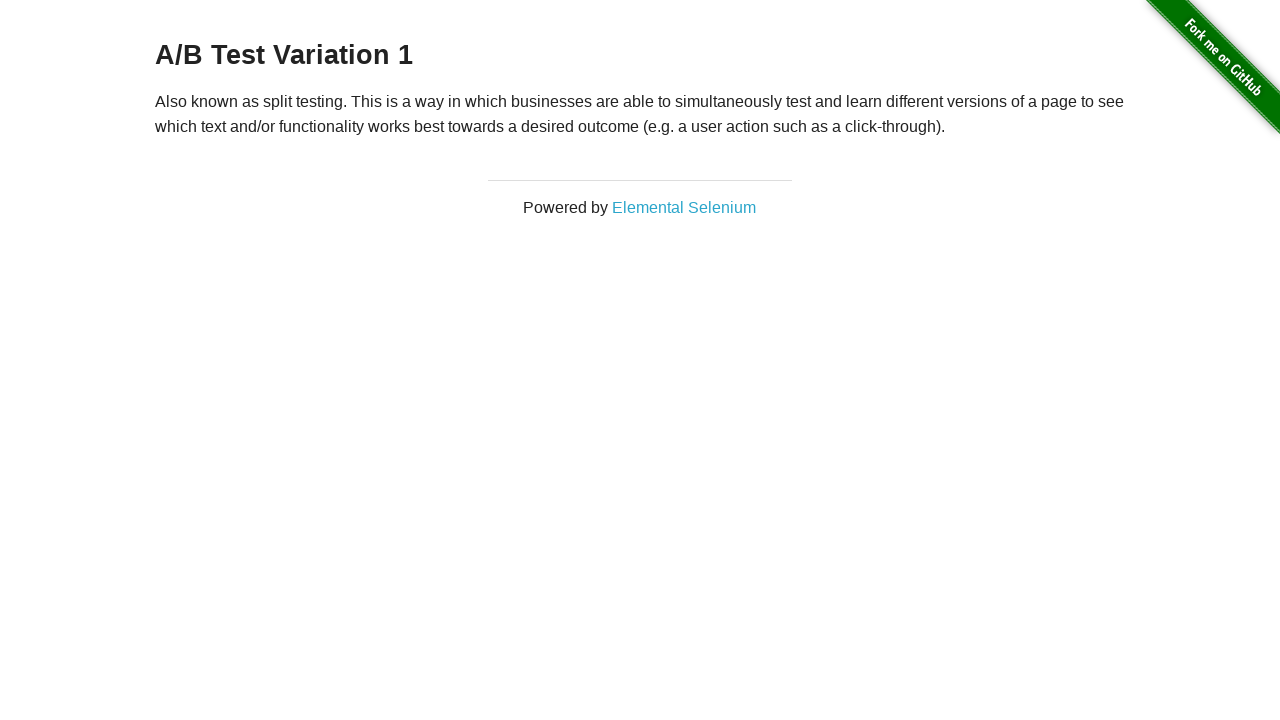

Verified heading starts with 'A/B Test'
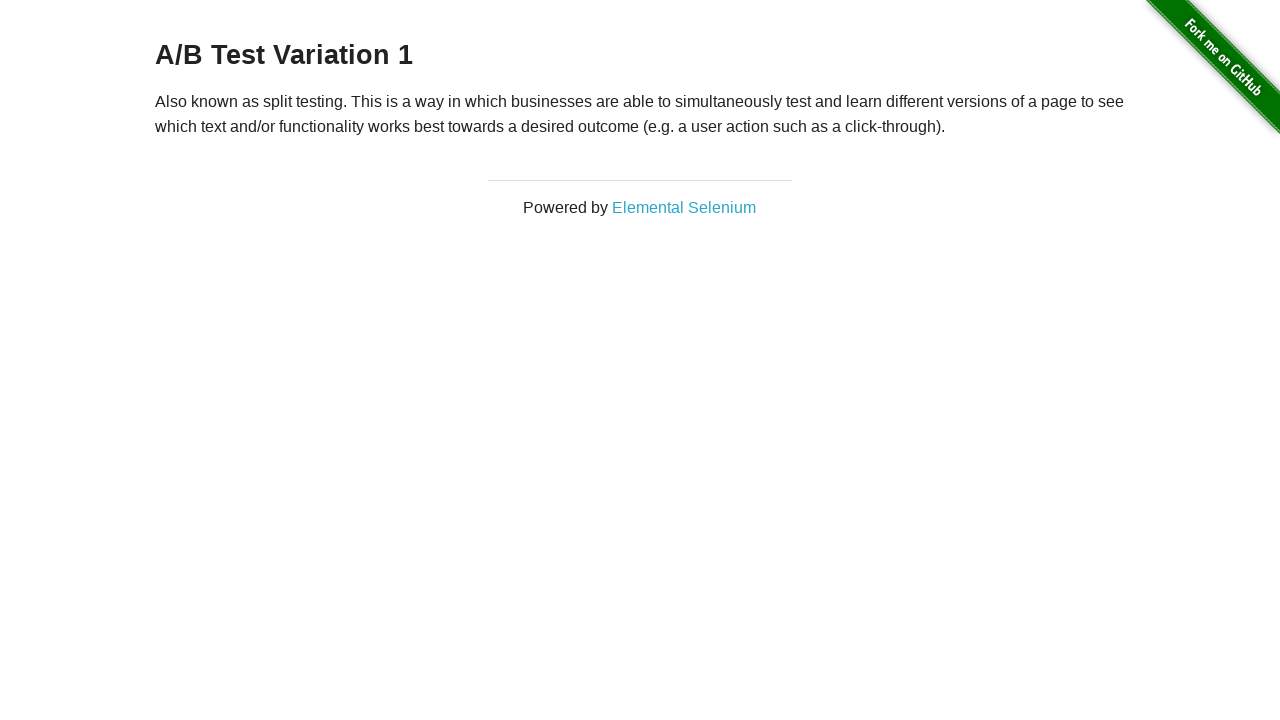

Added optimizelyOptOut cookie to opt out of A/B test
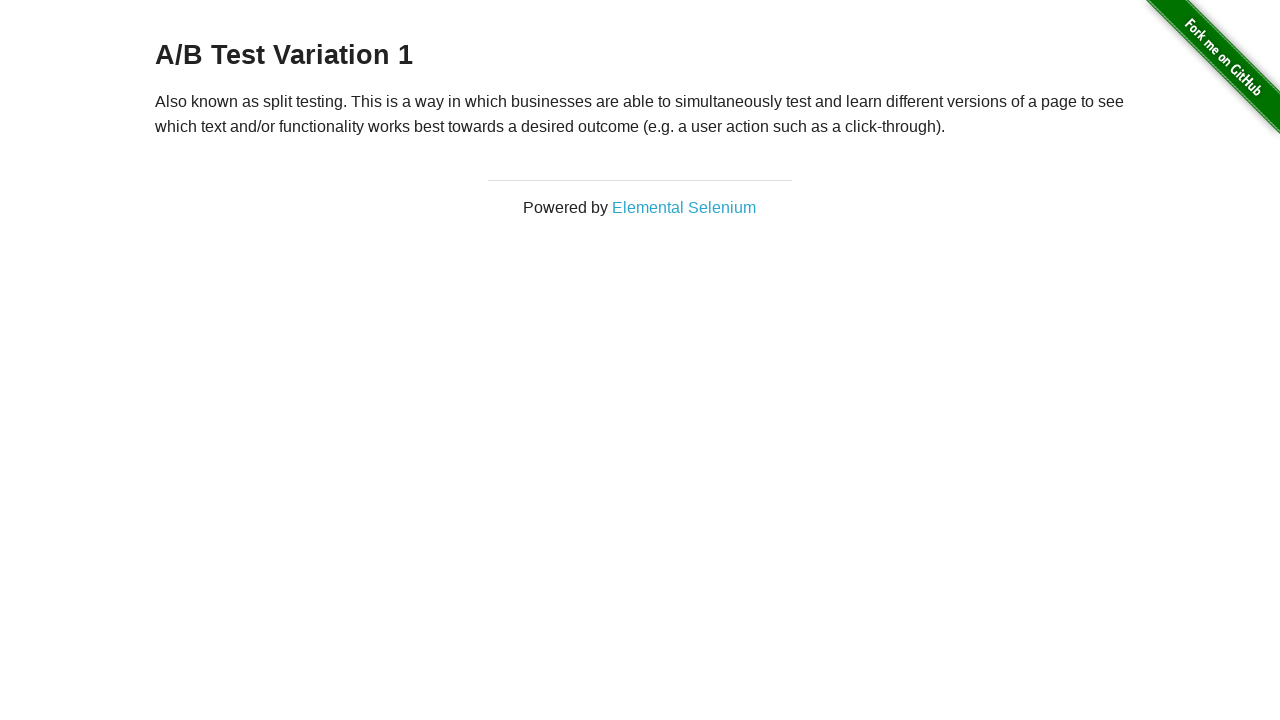

Reloaded the page to apply opt-out cookie
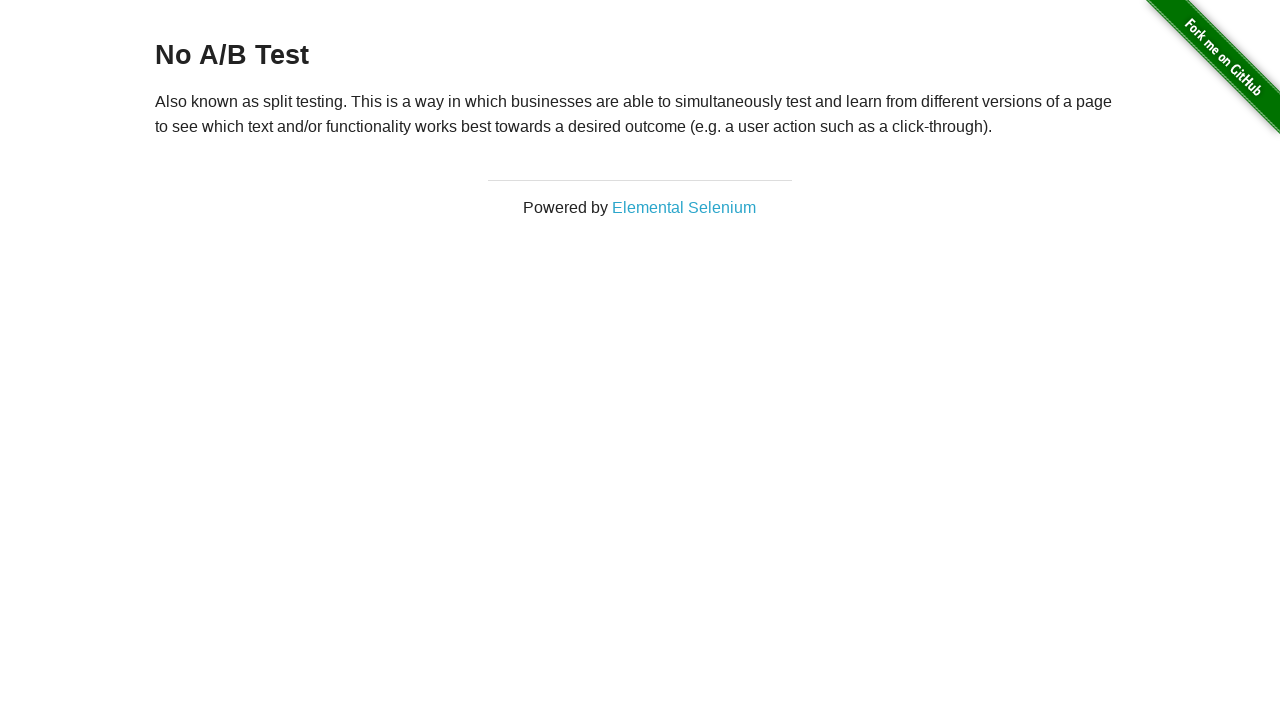

Retrieved heading text after page reload
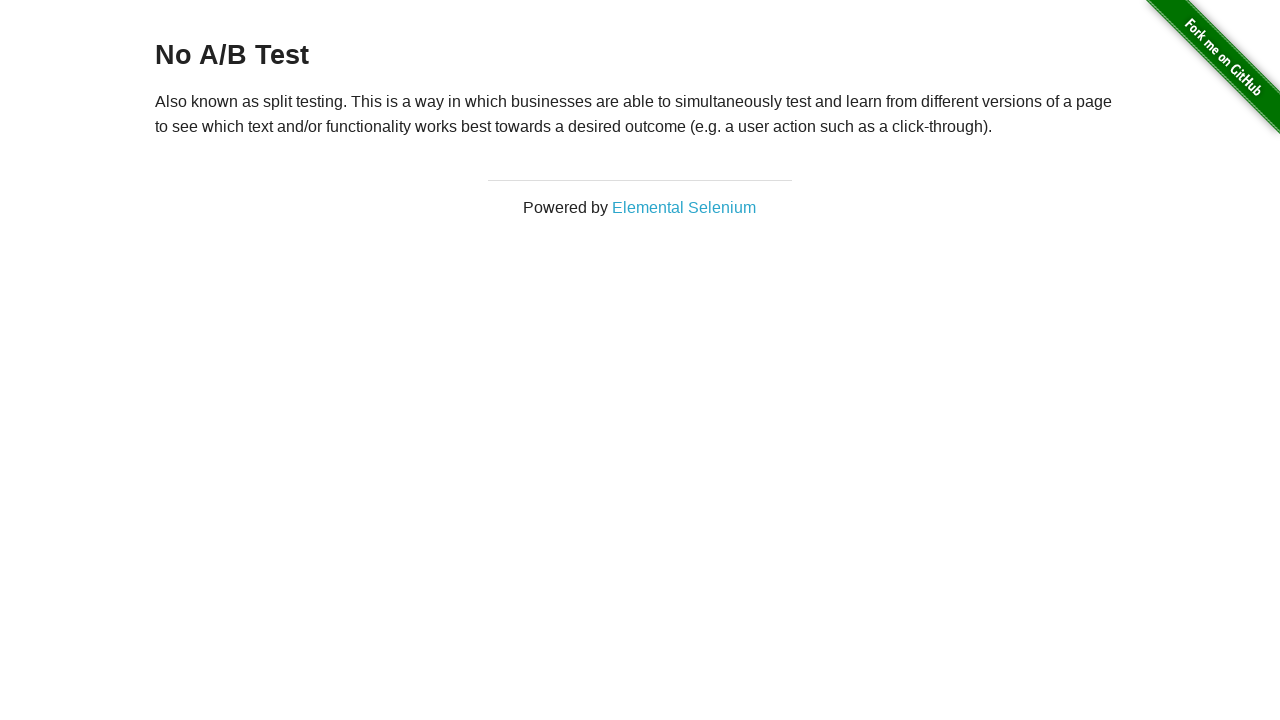

Verified heading shows 'No A/B Test' confirming successful opt-out
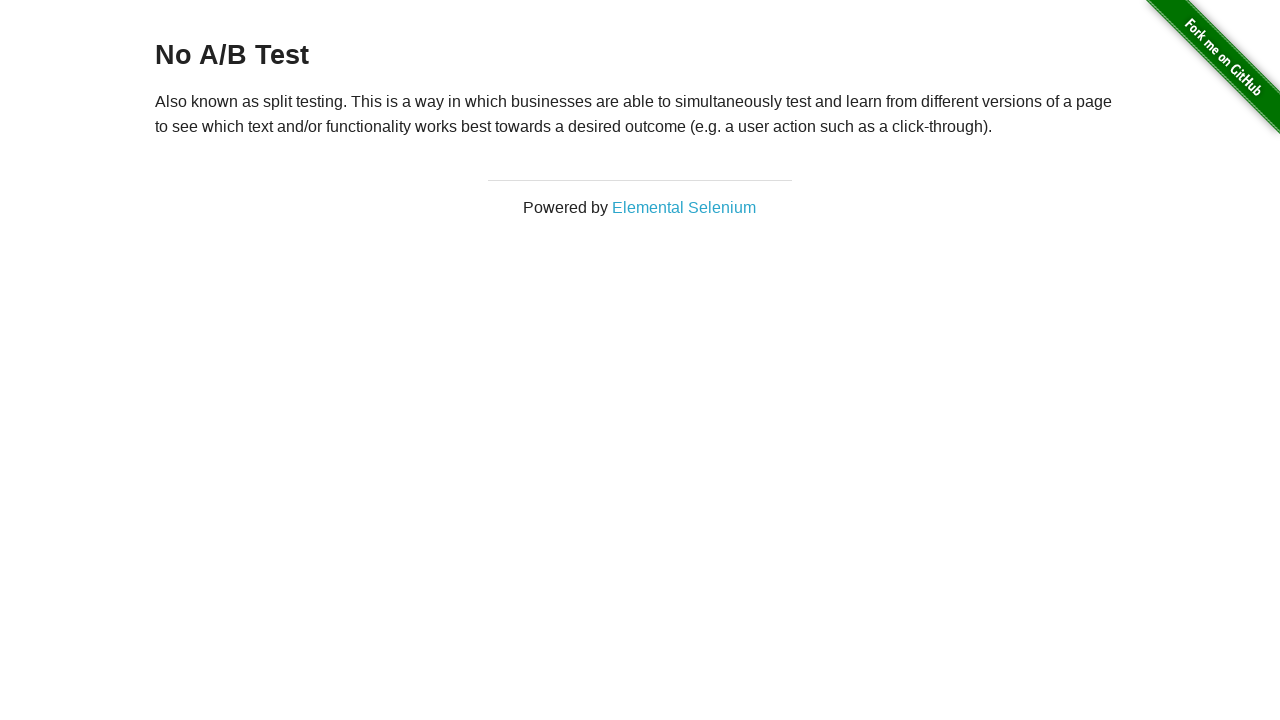

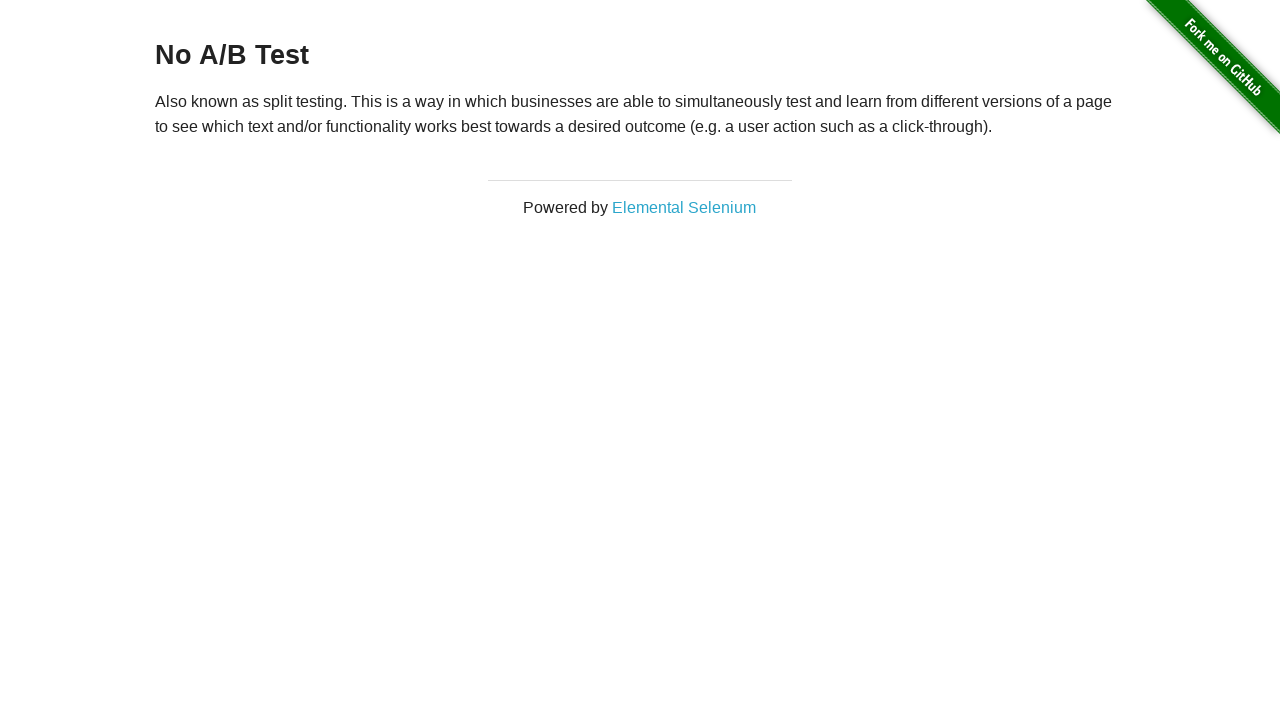